Tests the "Add a Project" form by filling in name, company name, role, and company age fields, then verifies the information is present and the submit button is clickable.

Starting URL: https://soft.reelly.io/add-a-project

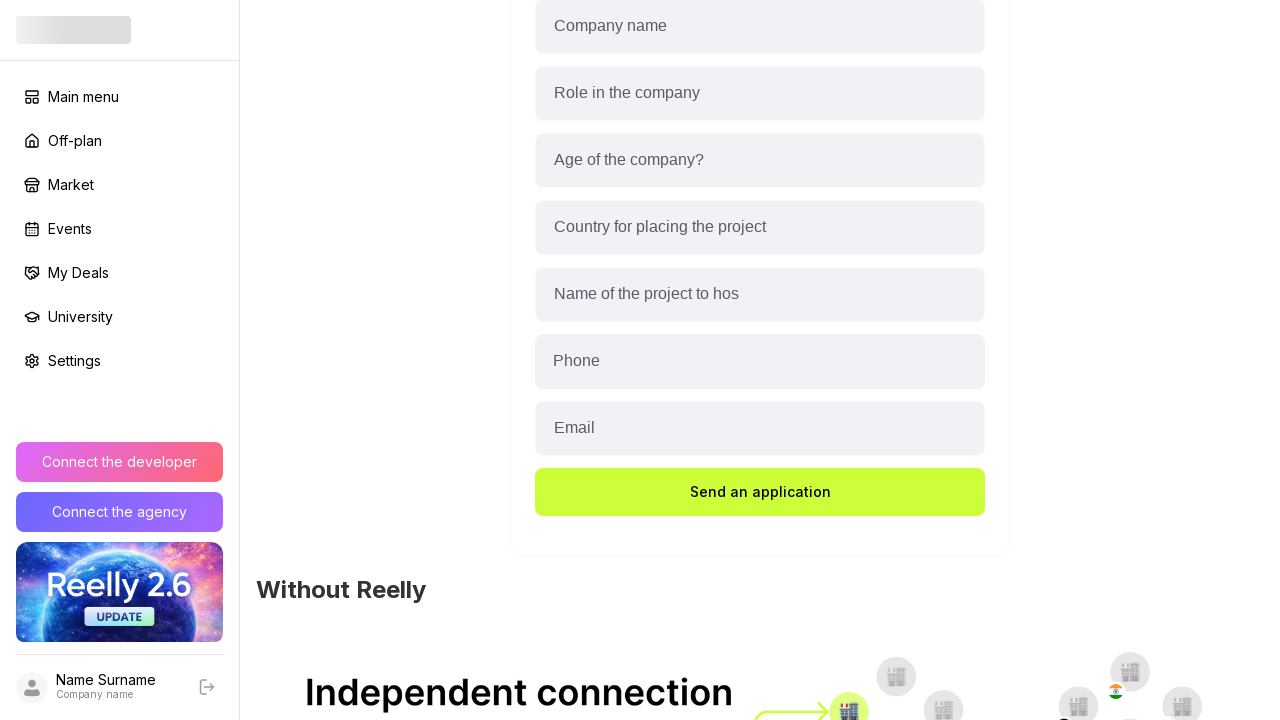

Filled 'Your name' field with 'Sam Hill' on #Your-name
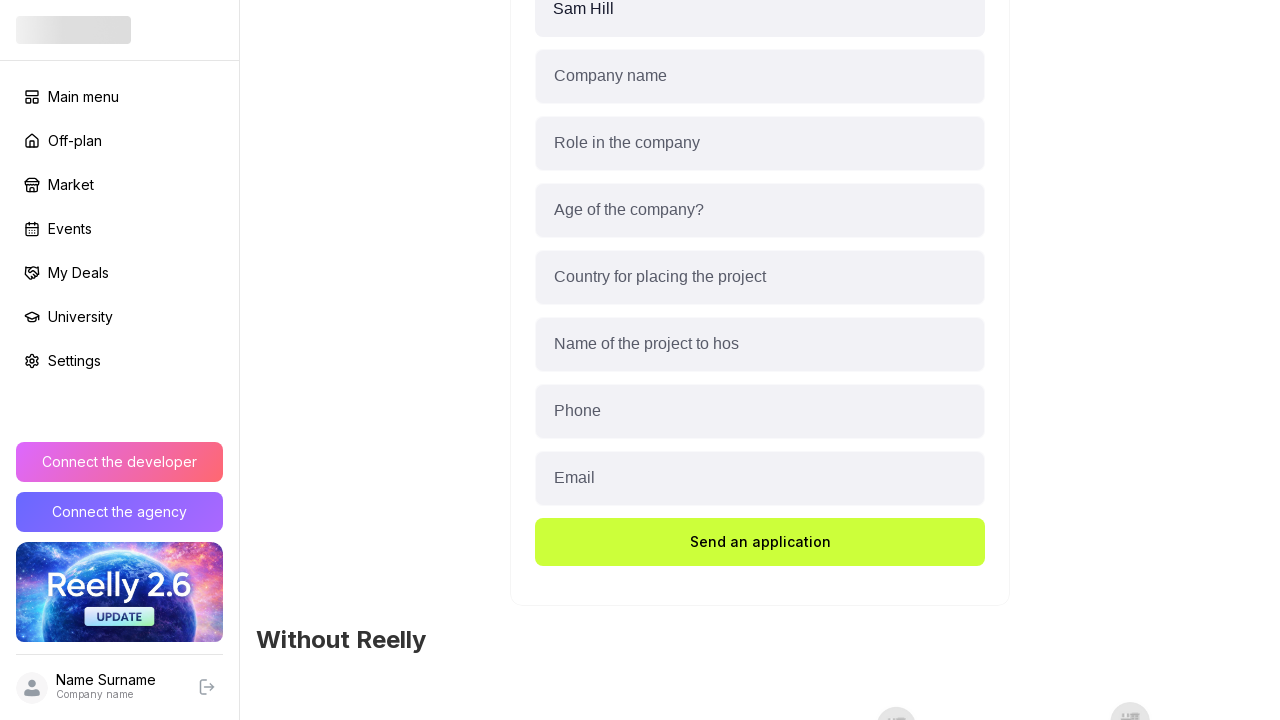

Filled 'Your company name' field with 'test' on #Your-company-name
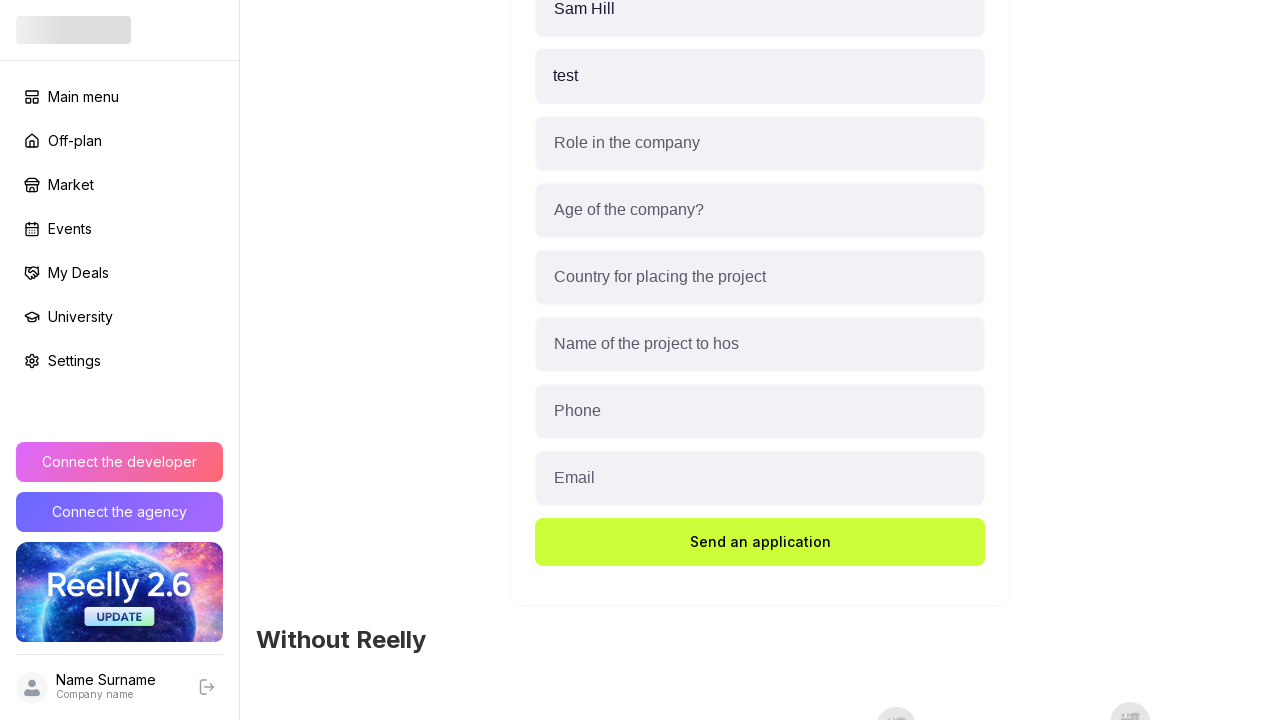

Filled 'Your role' field with 'Tester' on #Role
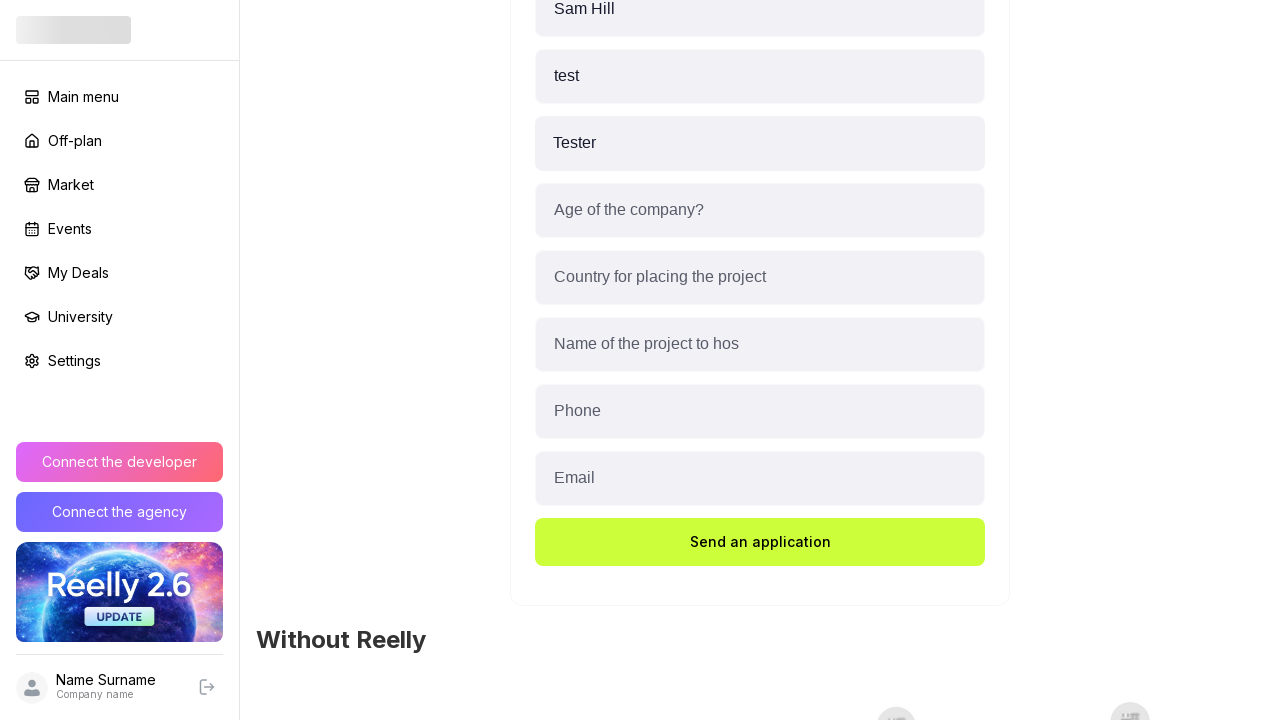

Filled 'Age of the company' field with '100' on #Age-of-the-company
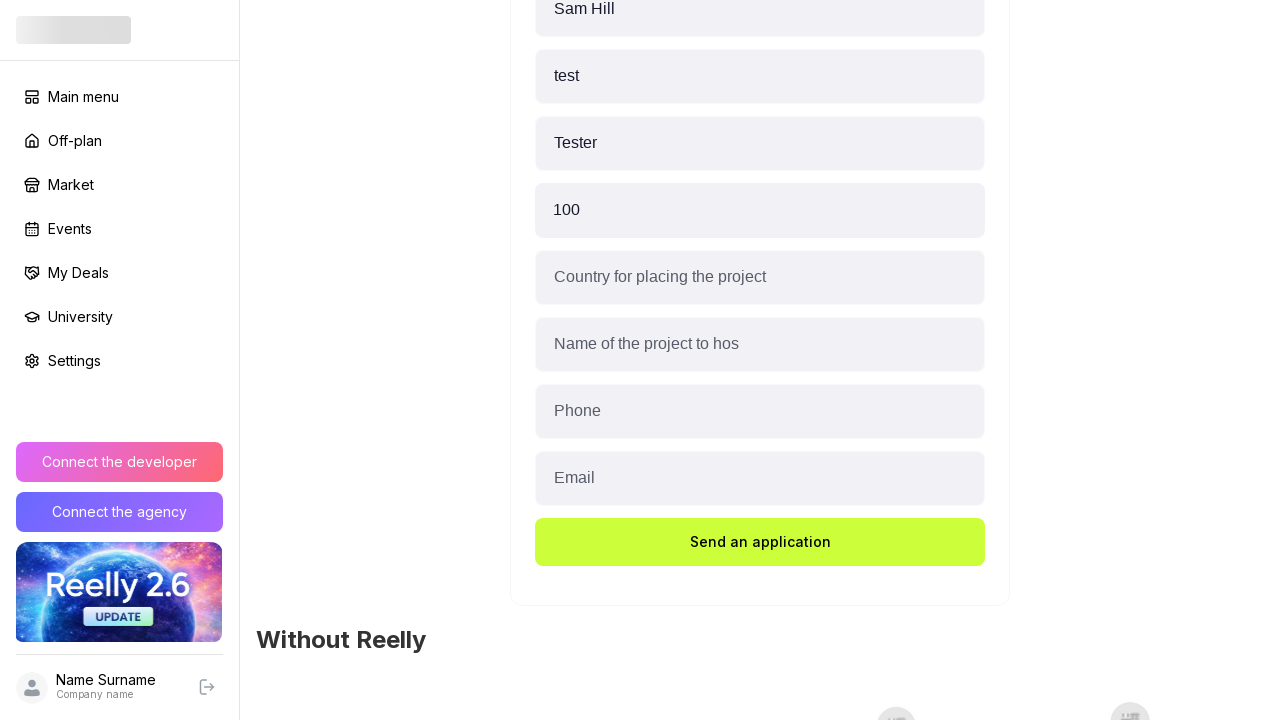

Verified 'Your name' field contains 'Sam Hill'
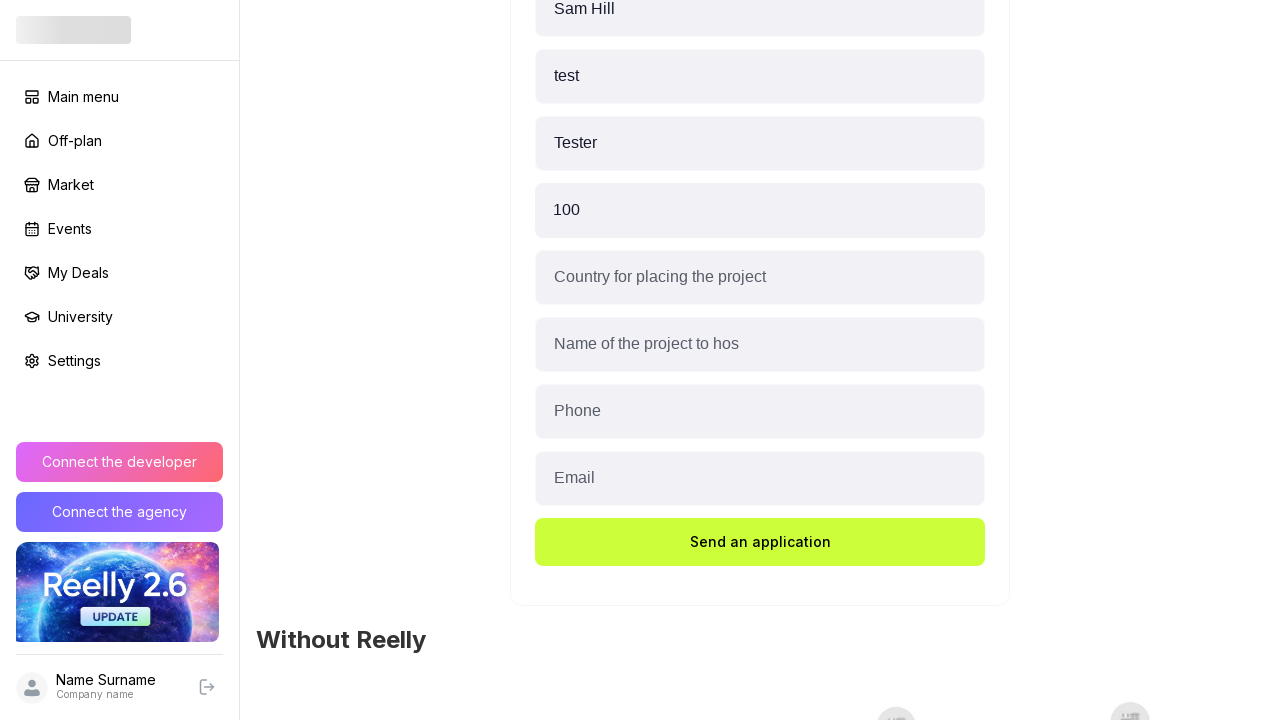

Verified 'Your company name' field contains 'test'
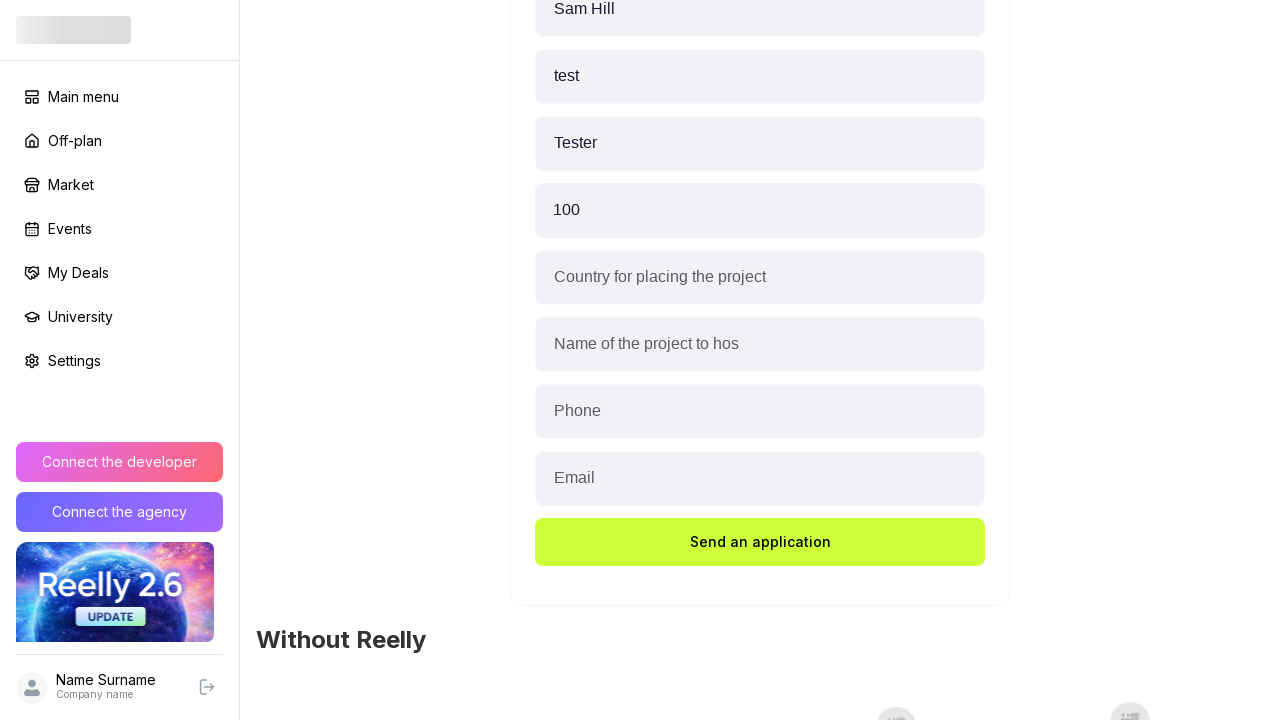

Verified 'Your role' field contains 'Tester'
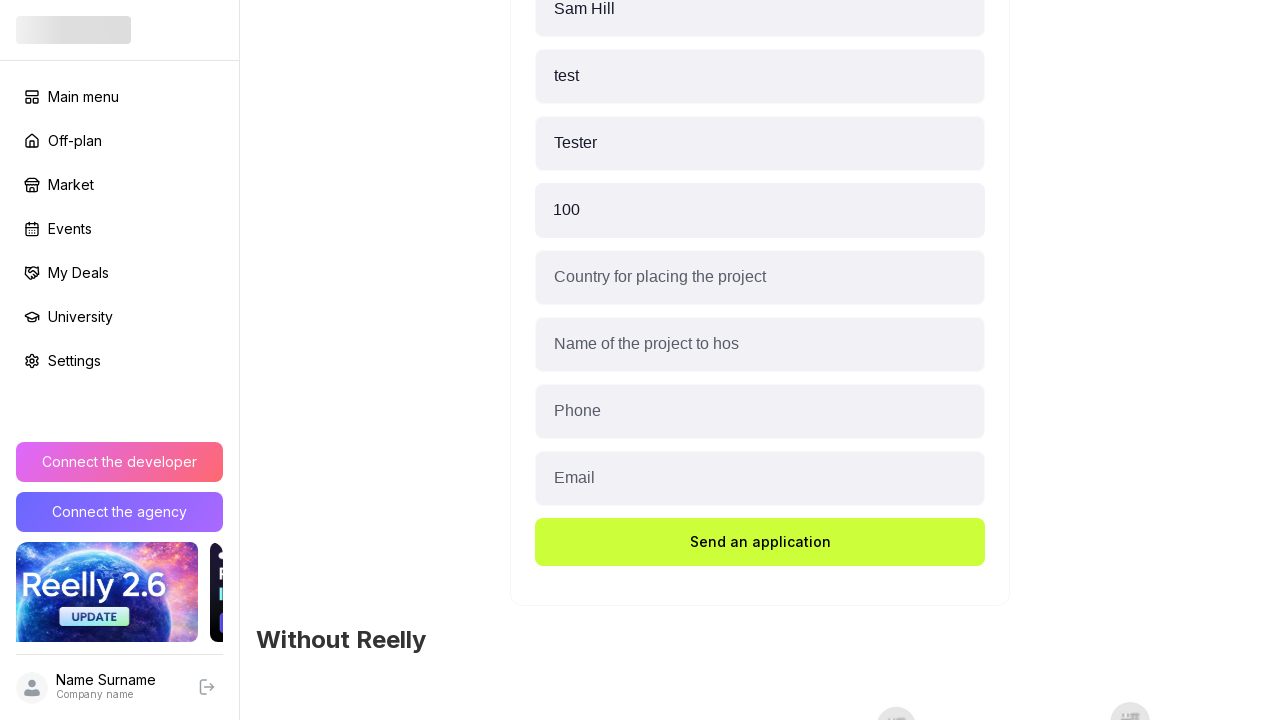

Verified 'Age of the company' field contains '100'
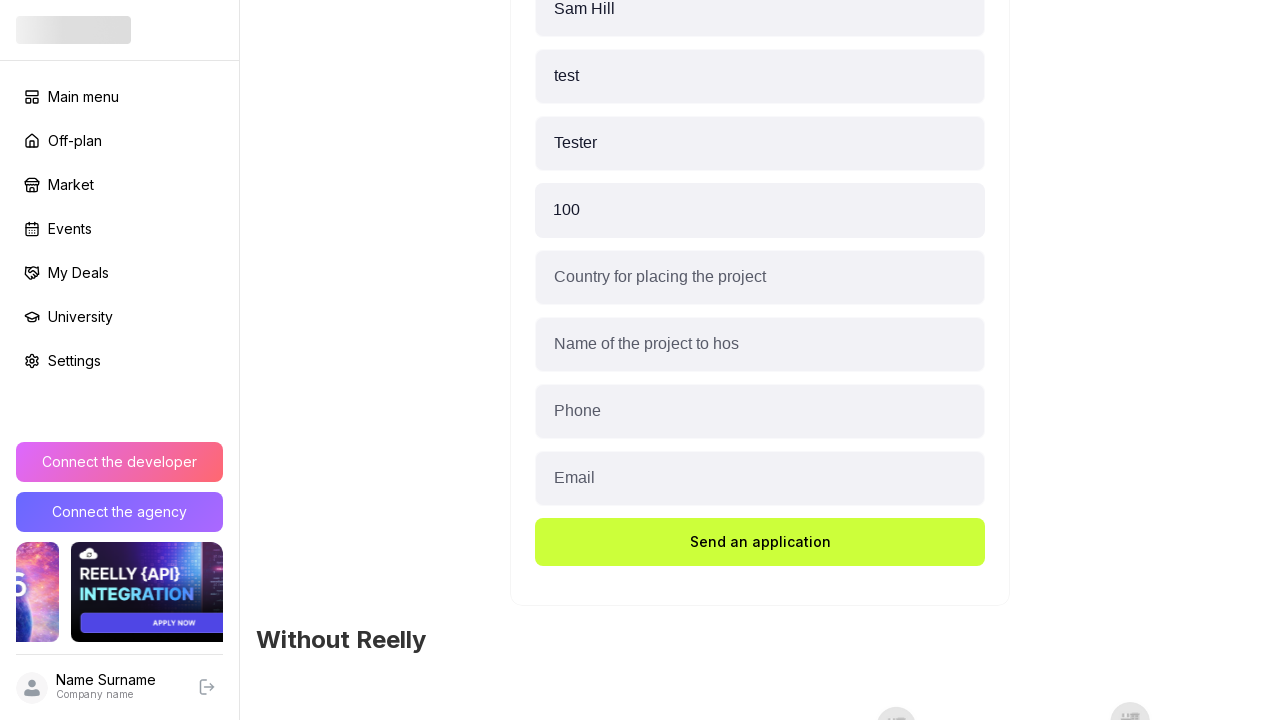

'Send an application' button is visible
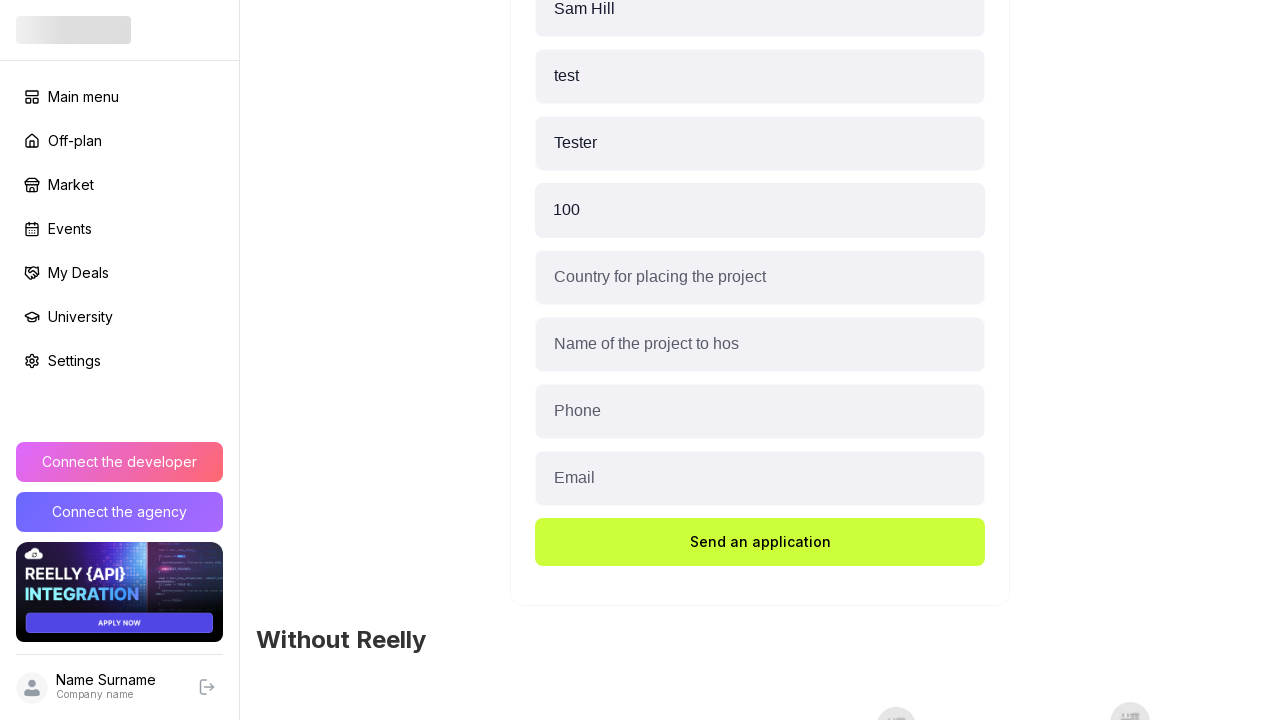

Verified 'Send an application' button is enabled
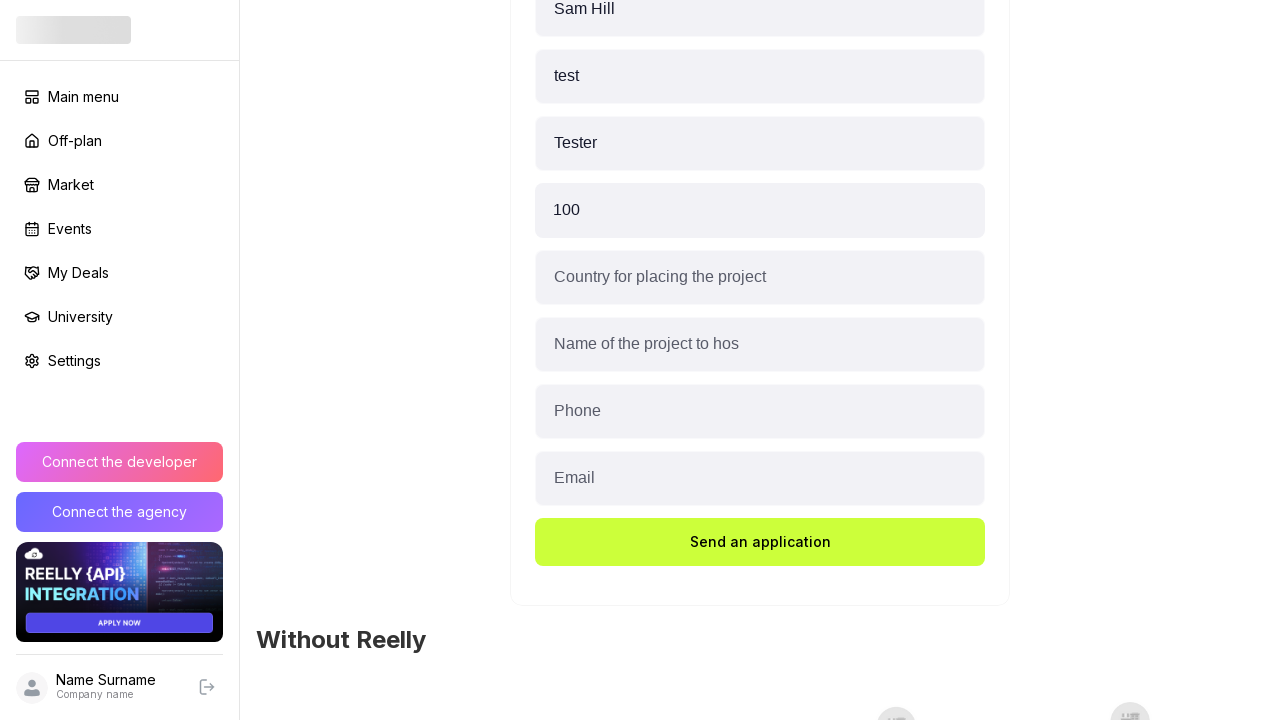

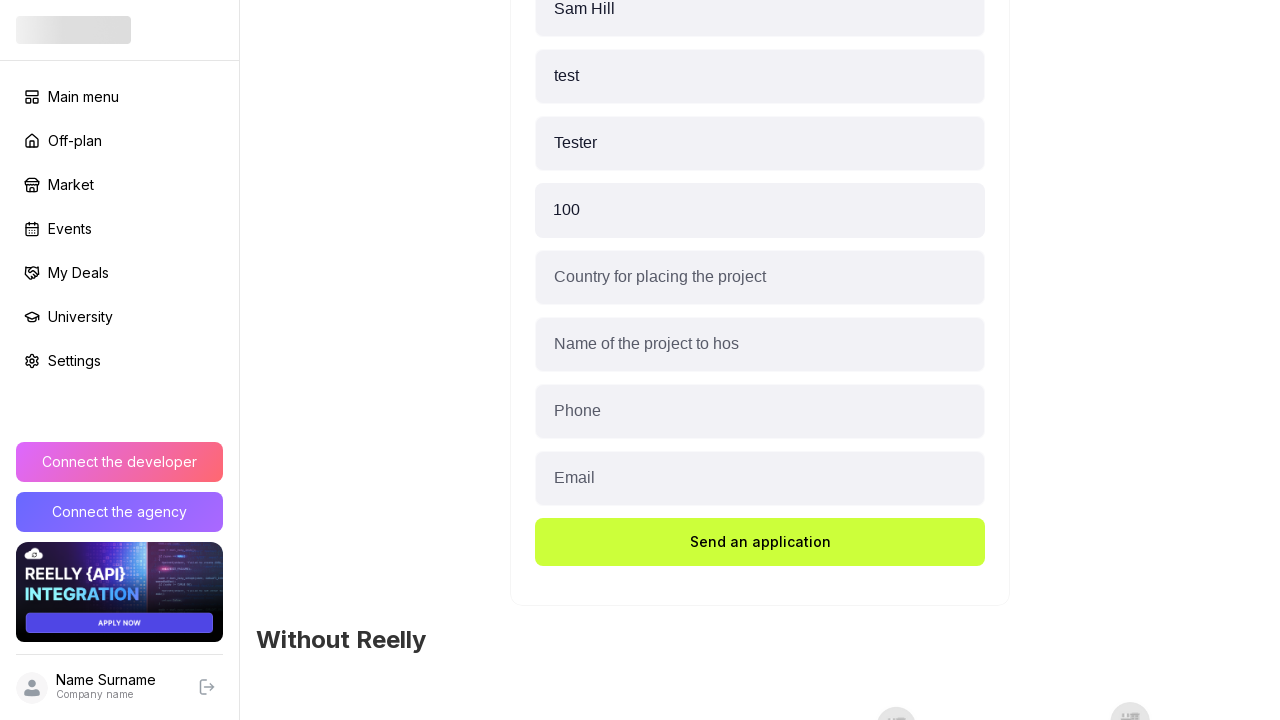